Fills the first name field in a registration or booking form

Starting URL: https://vins-udemy.s3.amazonaws.com/docker/docker-book-flight.html

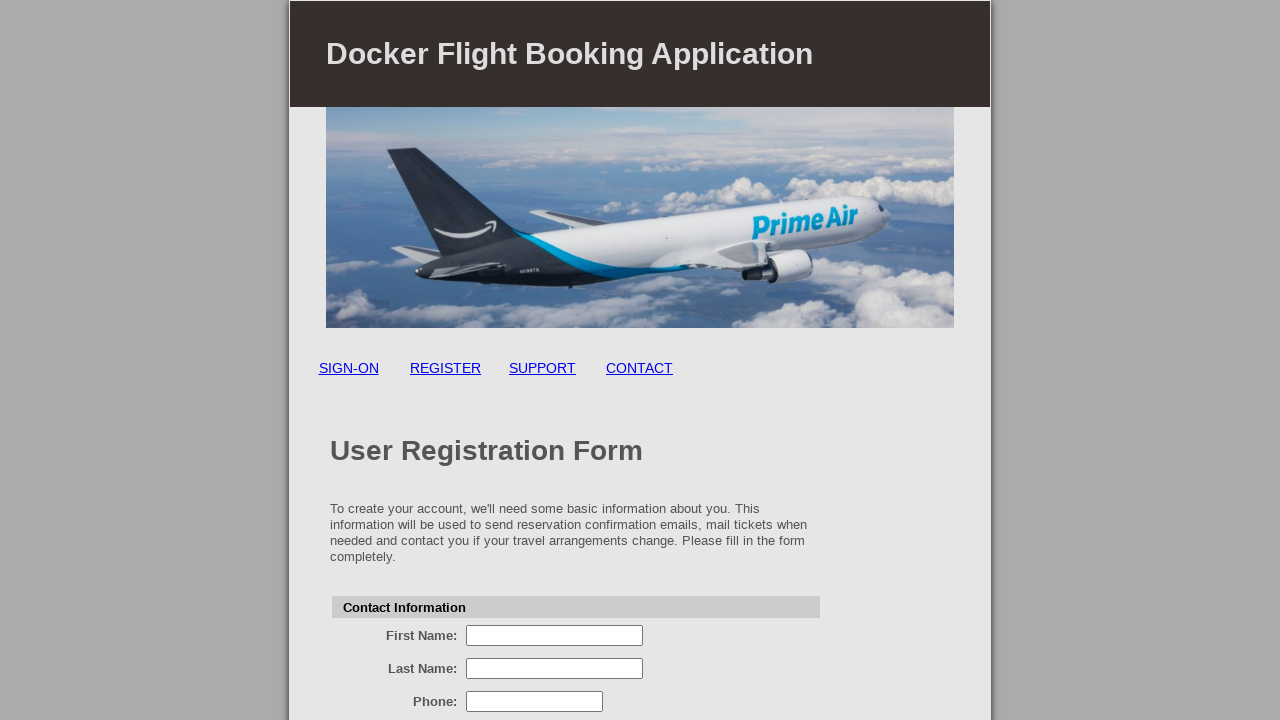

Filled first name field with 'Sreejith' on input[name='firstName']
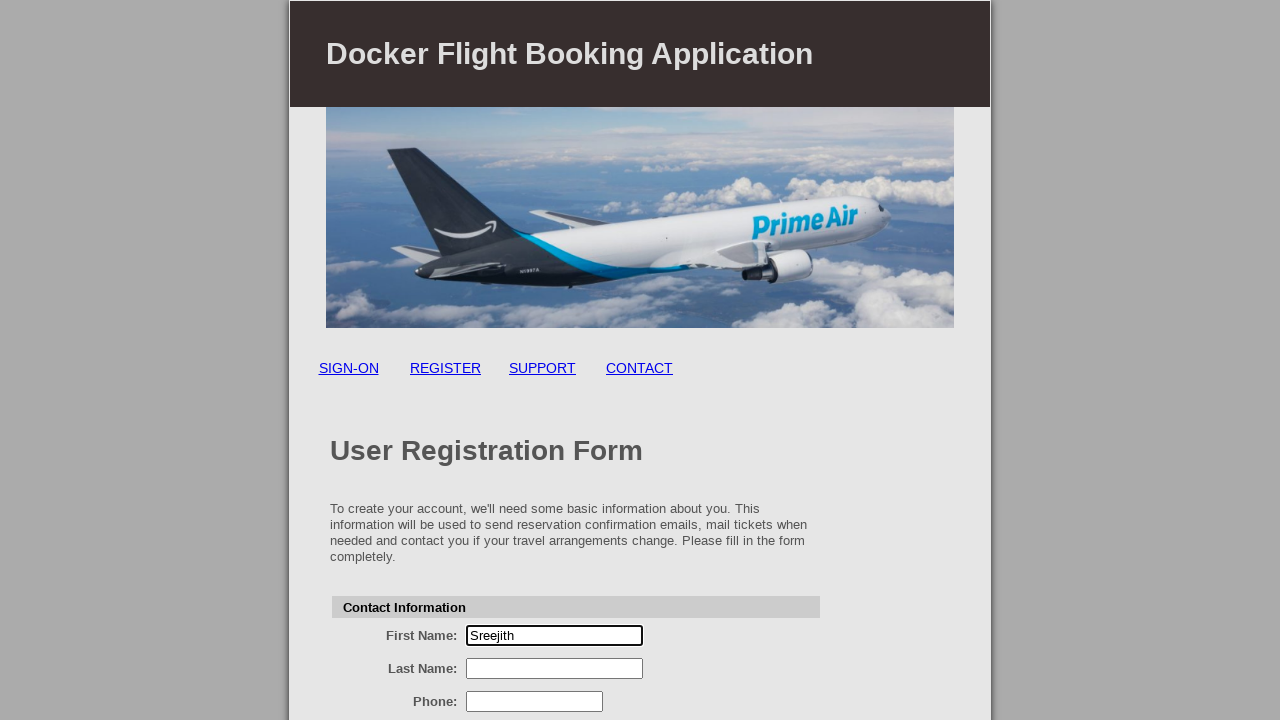

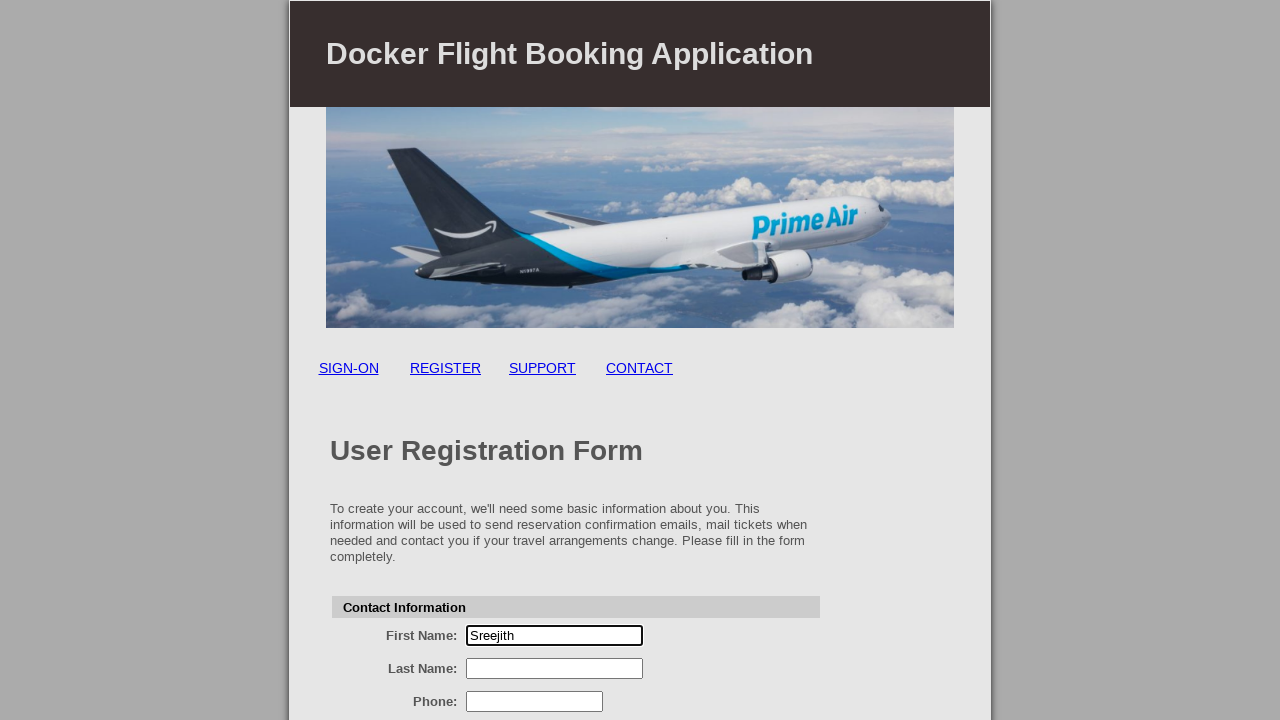